Tests opening a new browser tab, navigating to a different URL in the new tab, and verifying that two window handles exist.

Starting URL: https://the-internet.herokuapp.com/windows

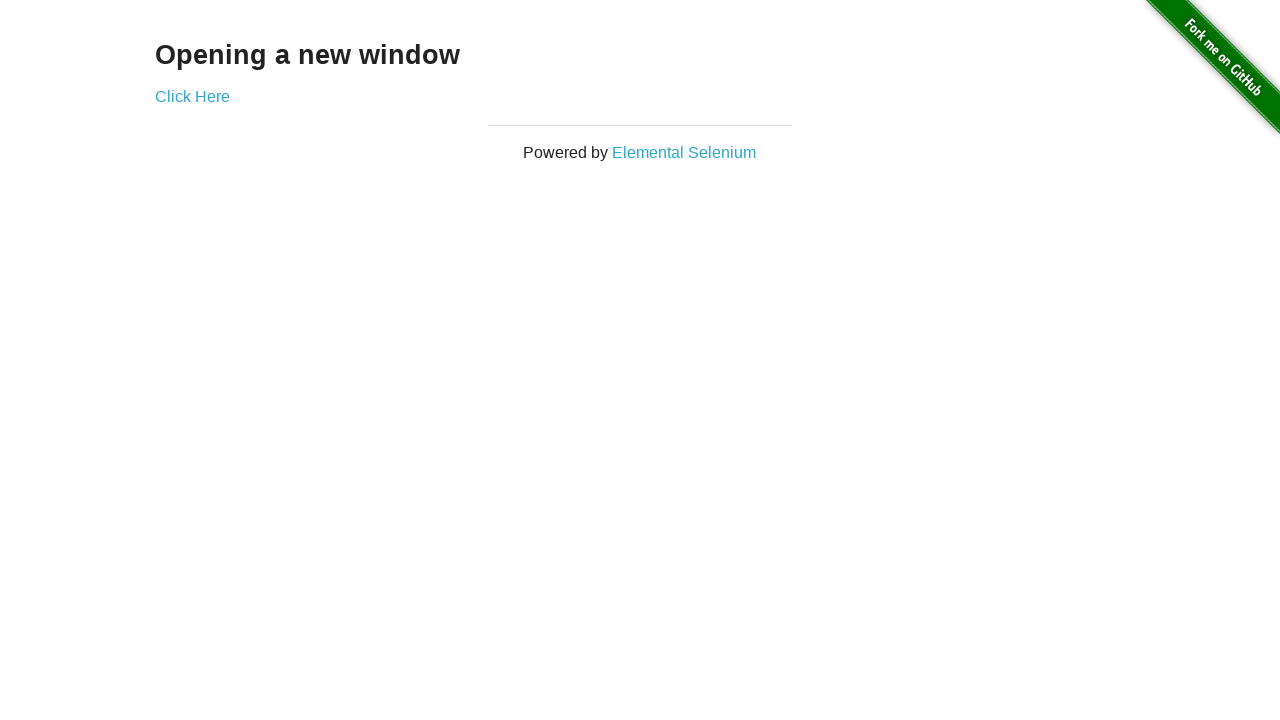

Opened a new browser tab
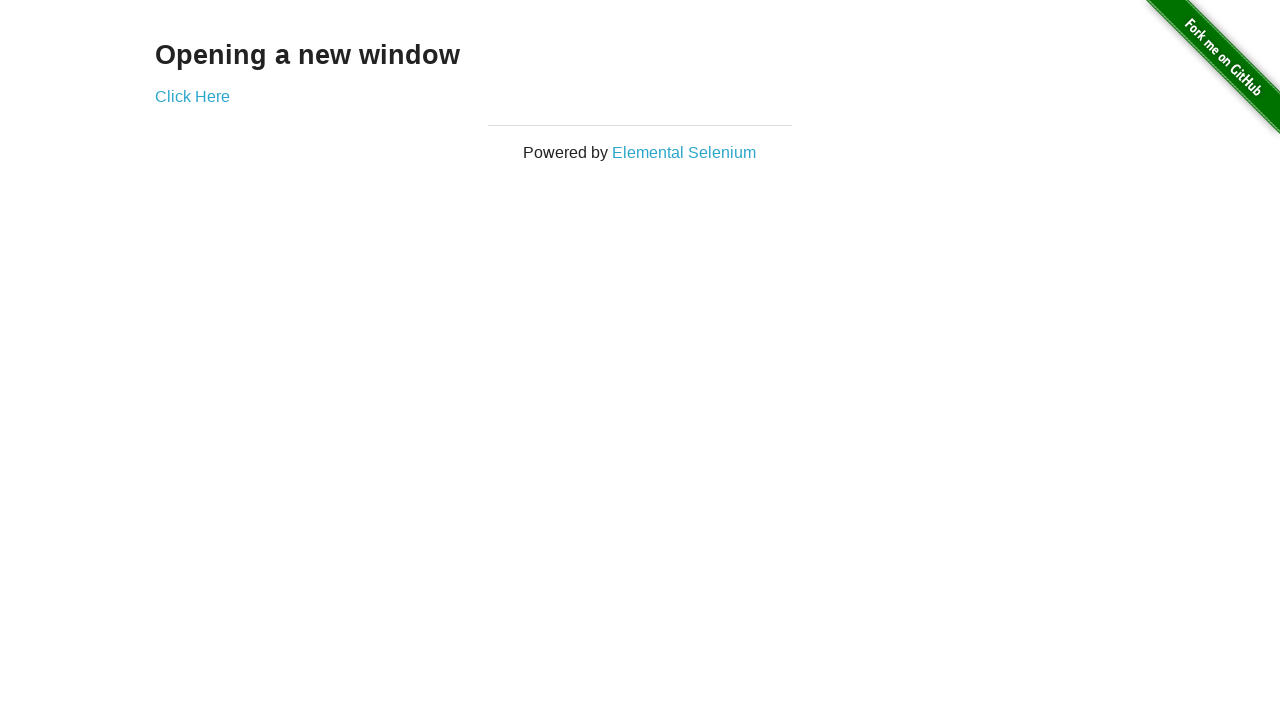

Navigated new tab to https://the-internet.herokuapp.com/typos
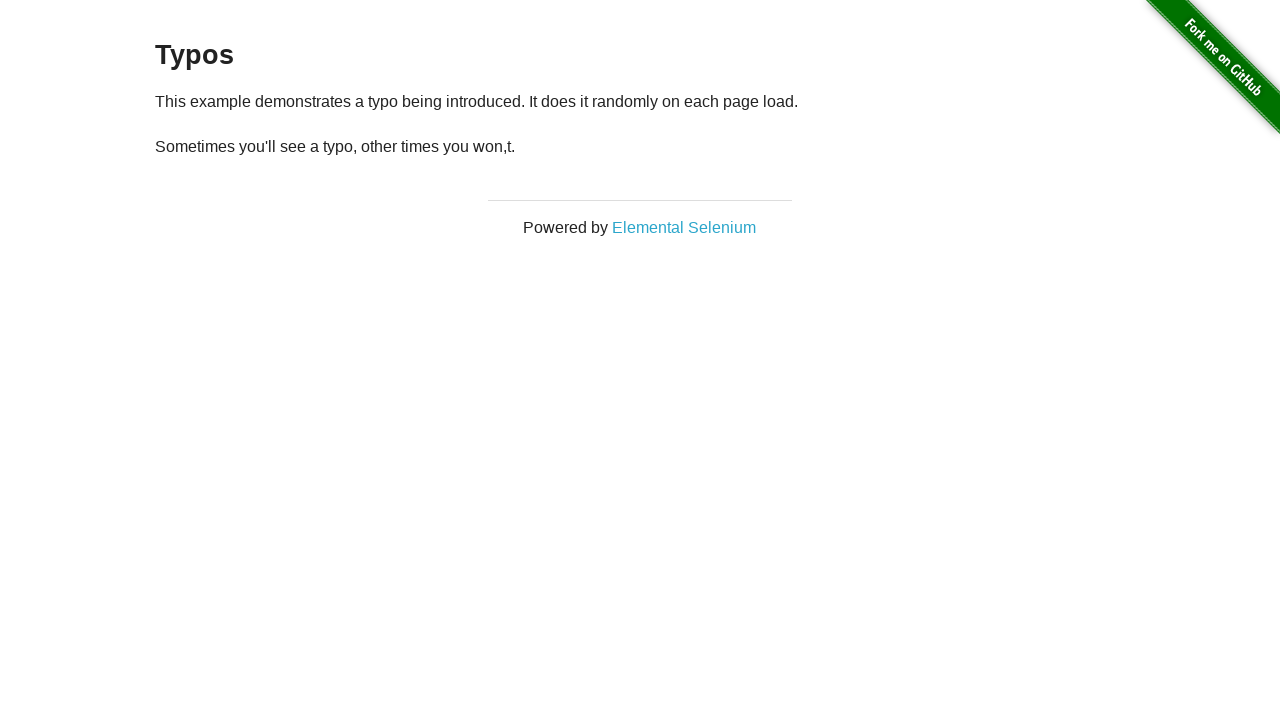

Verified that two window handles exist in the context
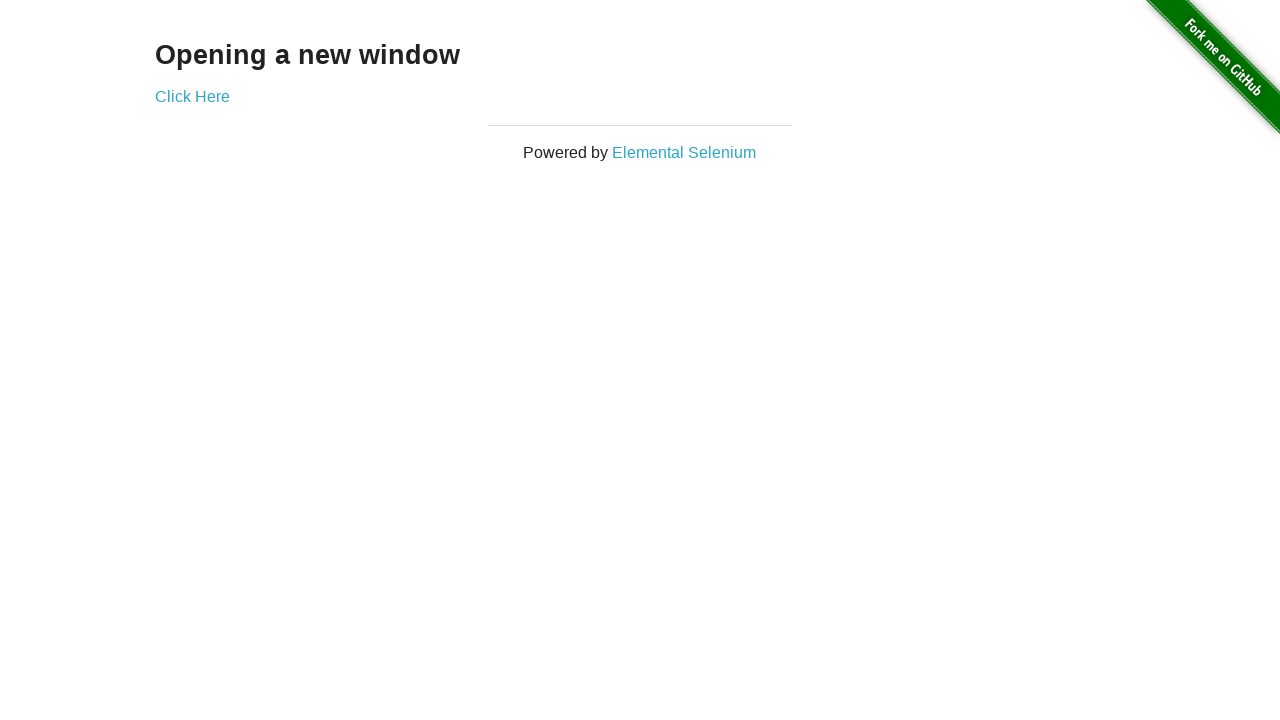

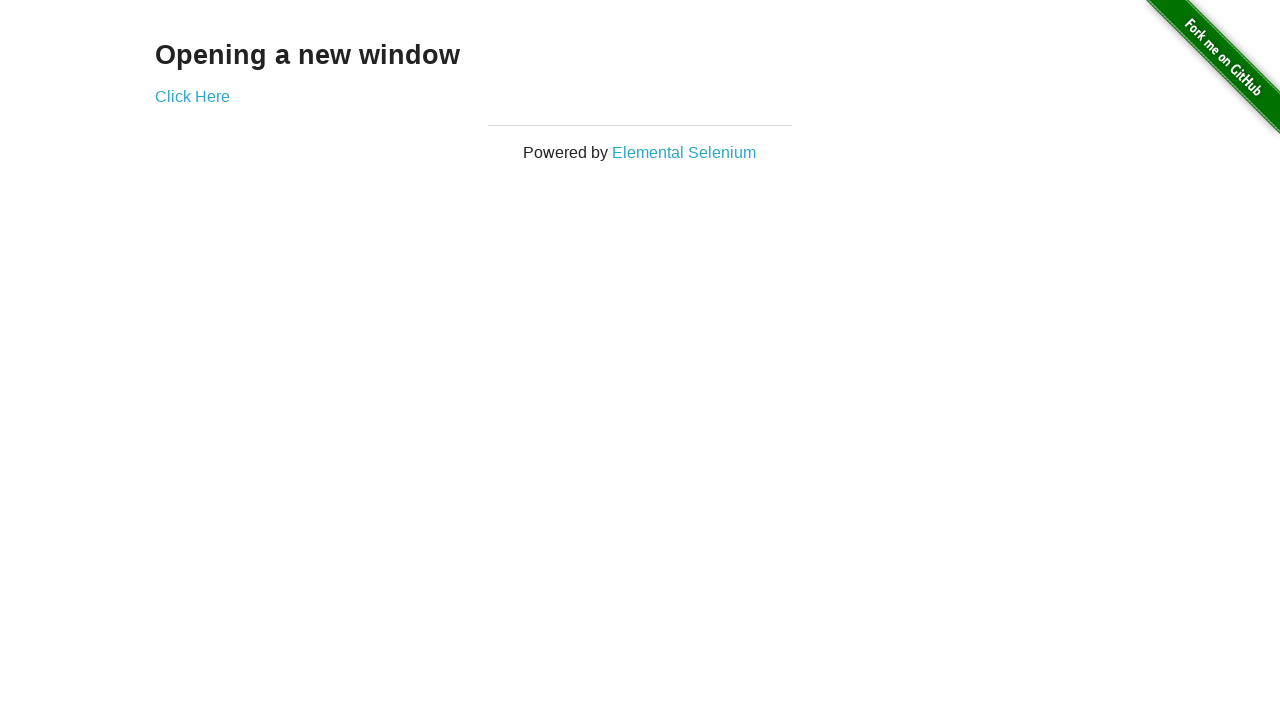